Tests JavaScript alert handling by navigating to the alerts section, triggering a simple alert dialog, capturing its text, and accepting it

Starting URL: https://leafground.com/

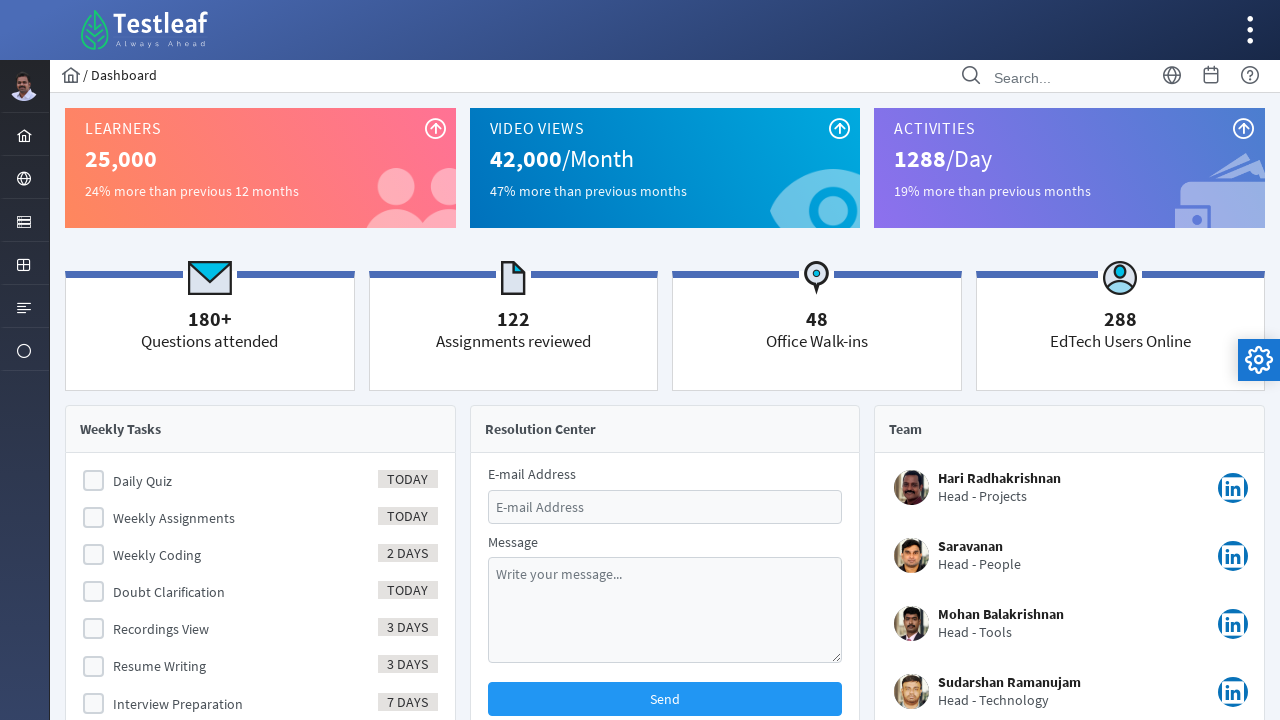

Navigated to LearnAlerts starting URL
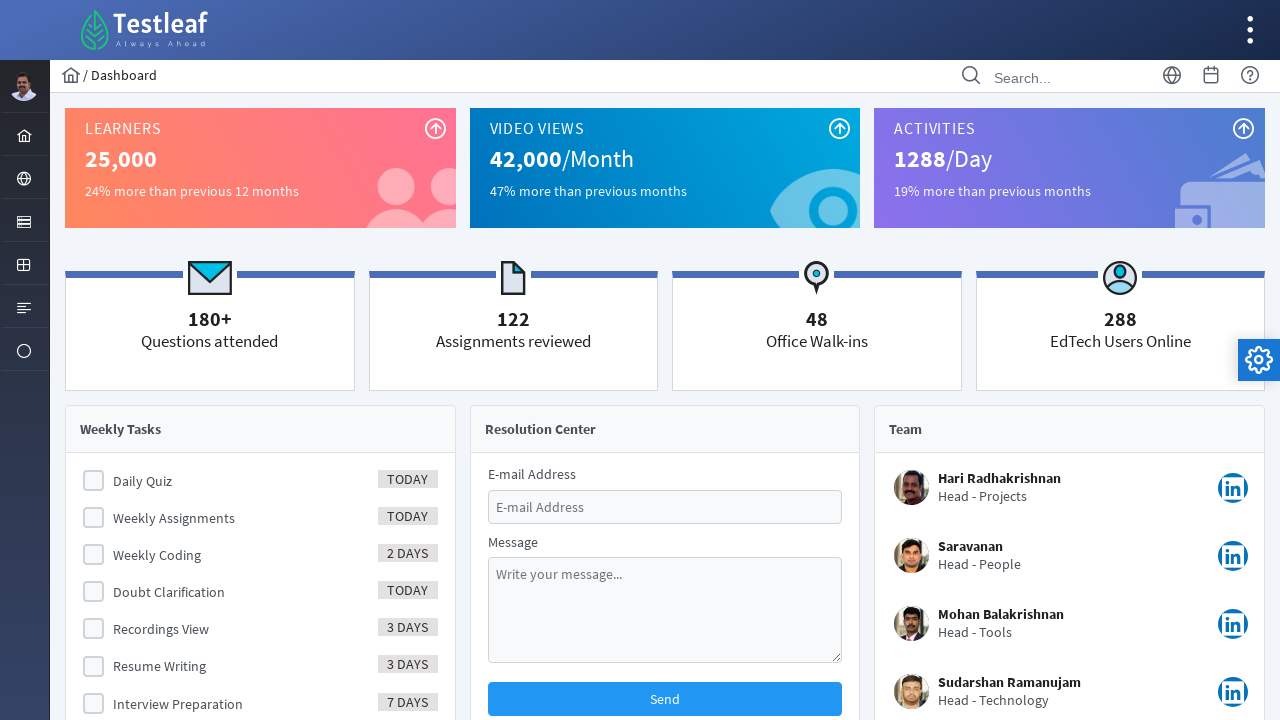

Clicked menu item to navigate to alerts section at (24, 178) on #menuform\:j_idt39
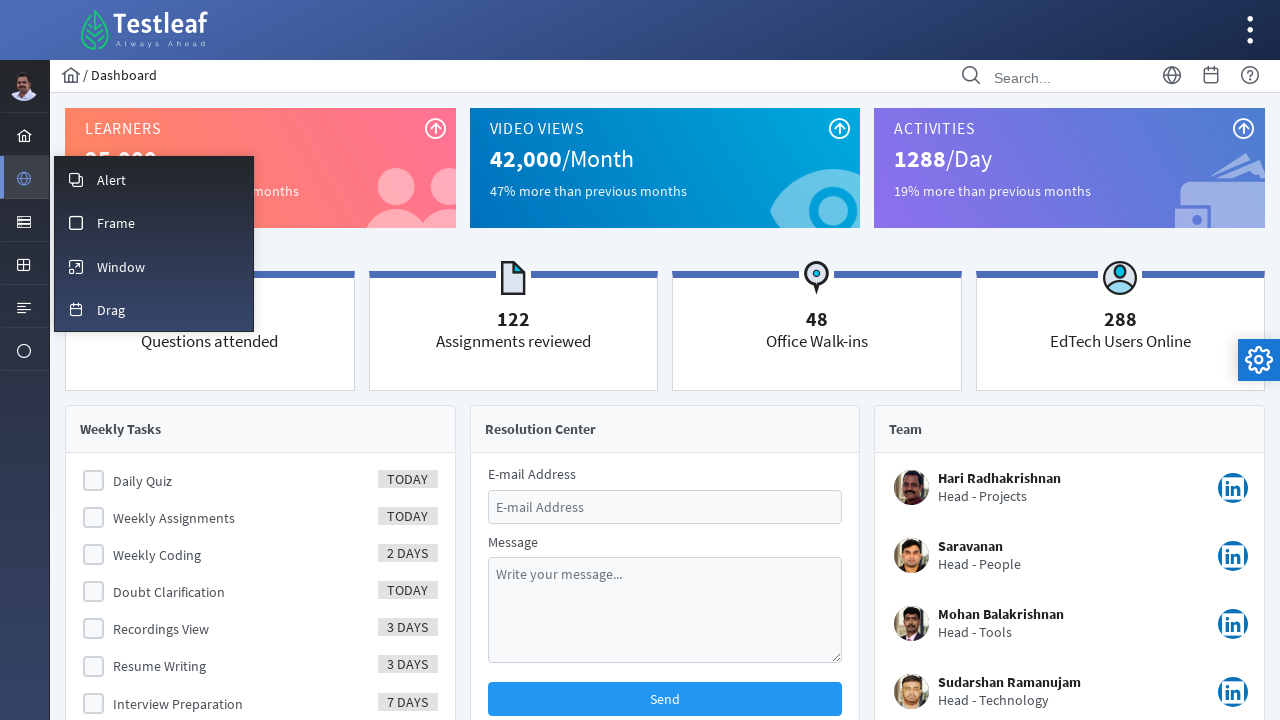

Clicked overlay menu option at (154, 179) on #menuform\:m_overlay
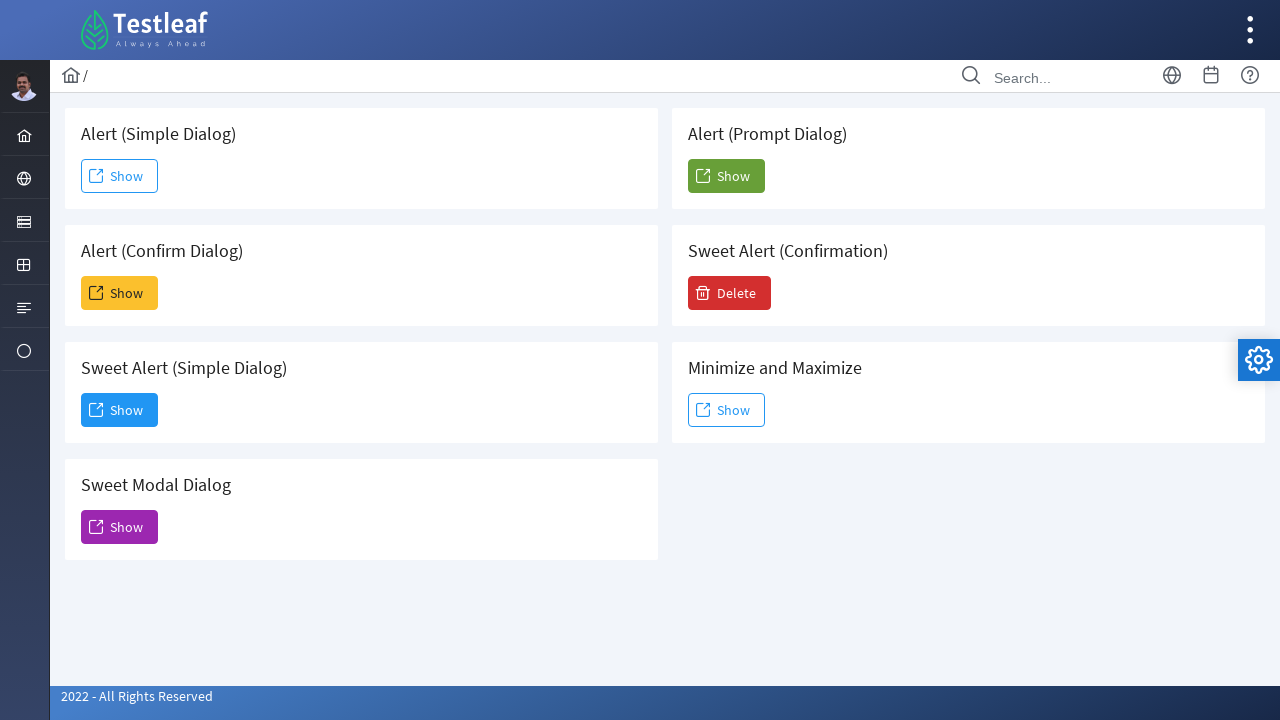

Clicked to trigger the JavaScript alert dialog at (120, 176) on #j_idt88\:j_idt91
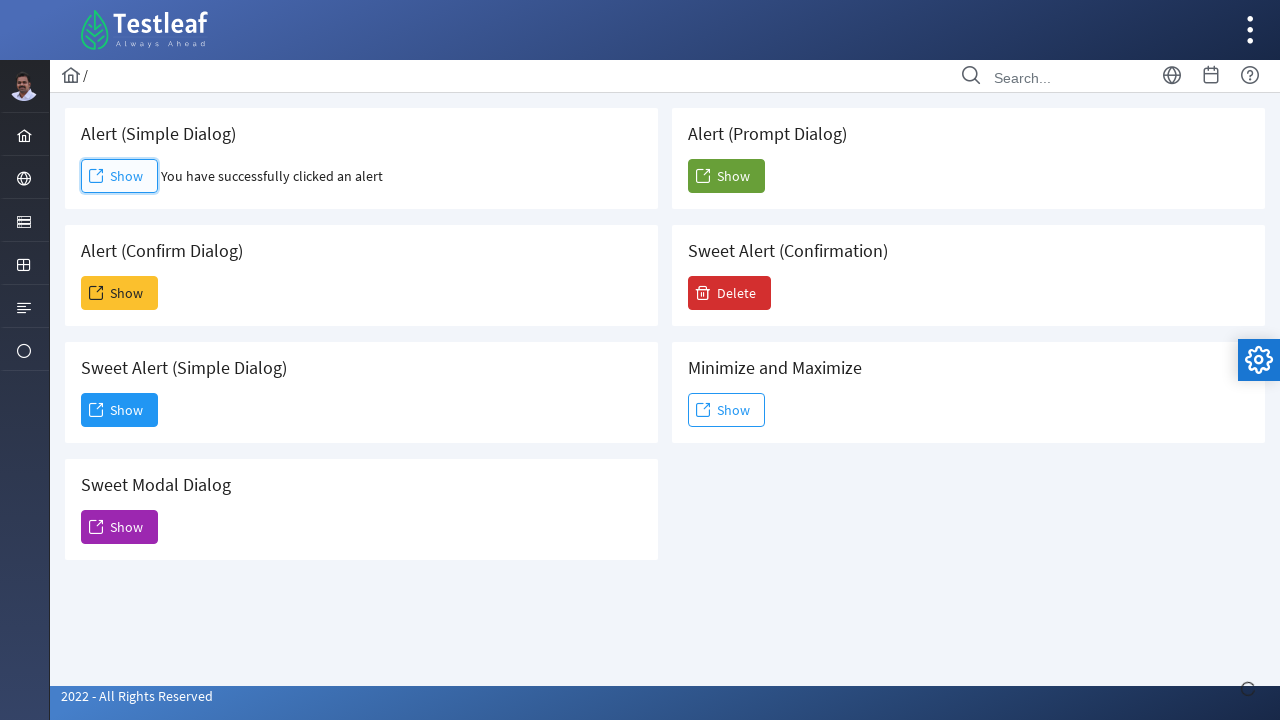

Set up dialog handler to accept alerts
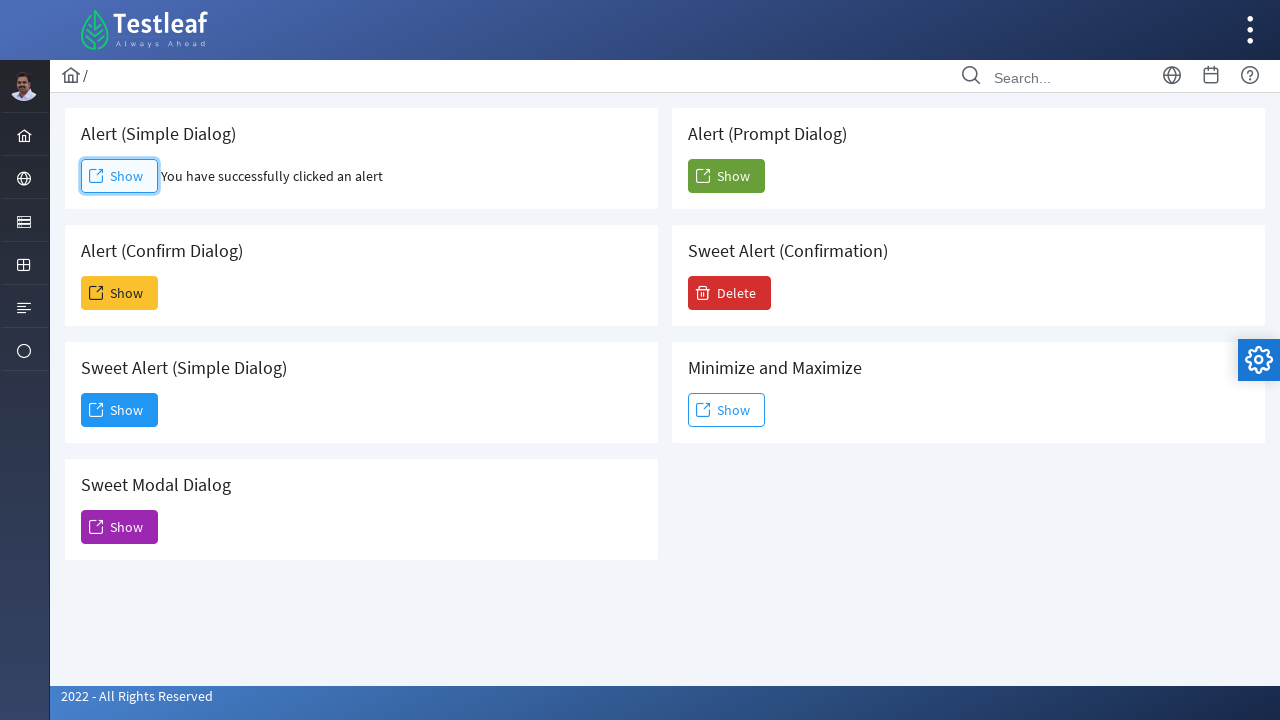

Waited for UI updates after alert dismissal
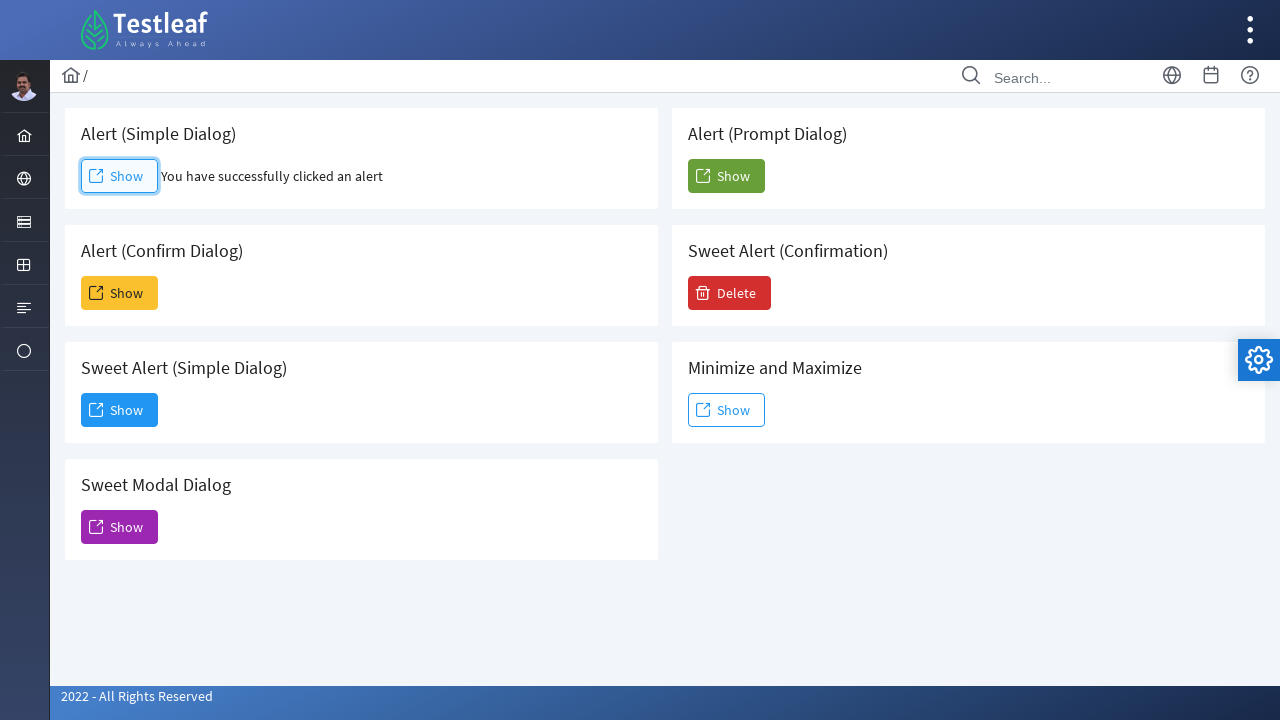

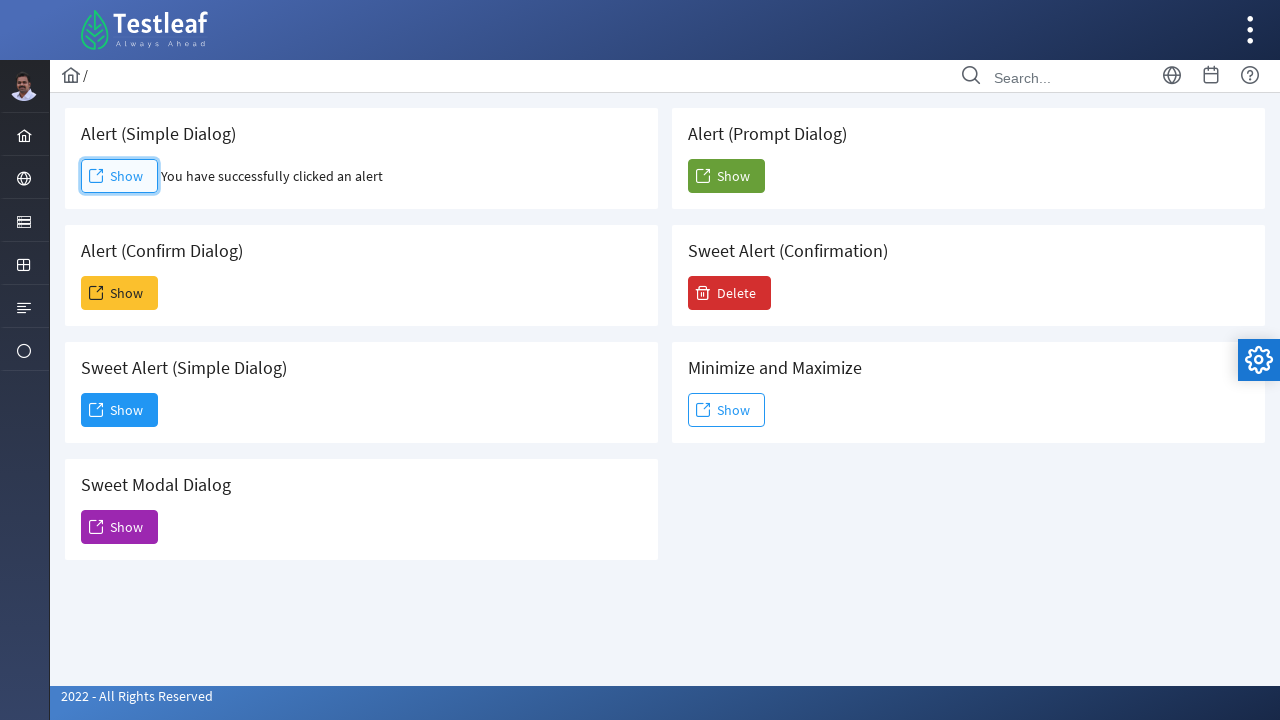